Tests navigation on python.org by clicking the Downloads link and verifying the downloads page loads

Starting URL: http://www.python.org

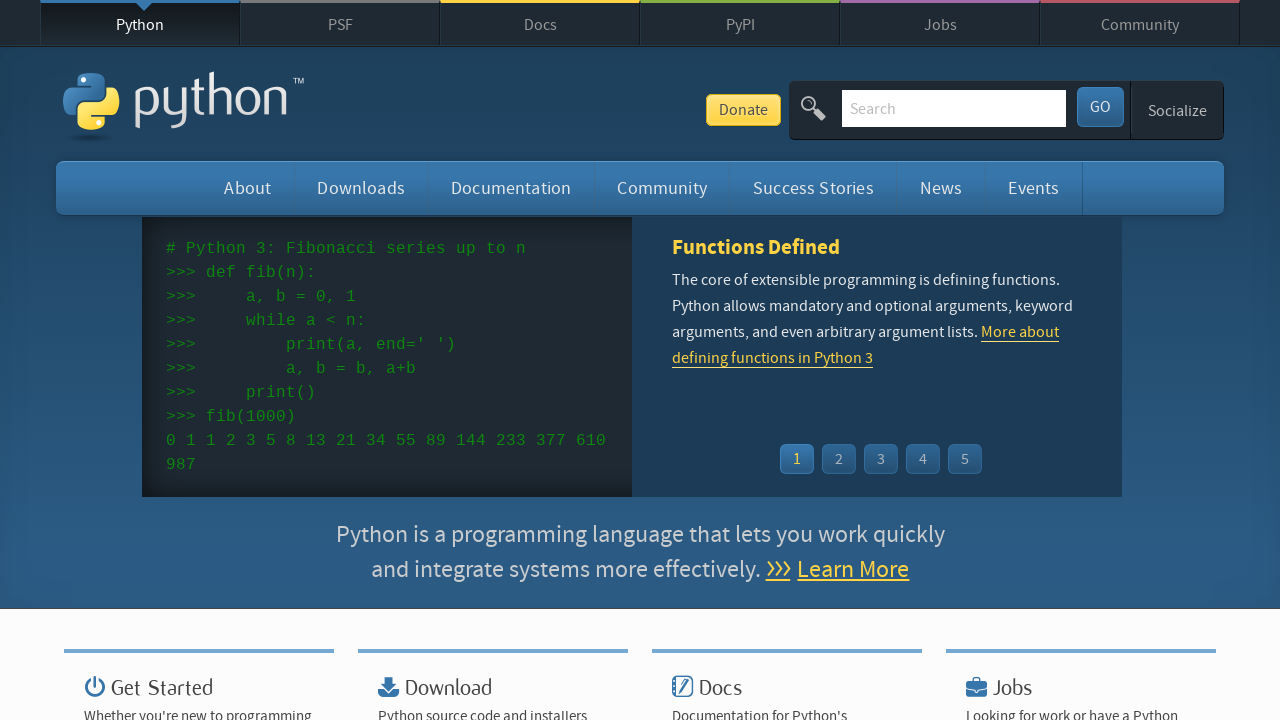

Clicked Downloads link on python.org at (361, 188) on text=Downloads
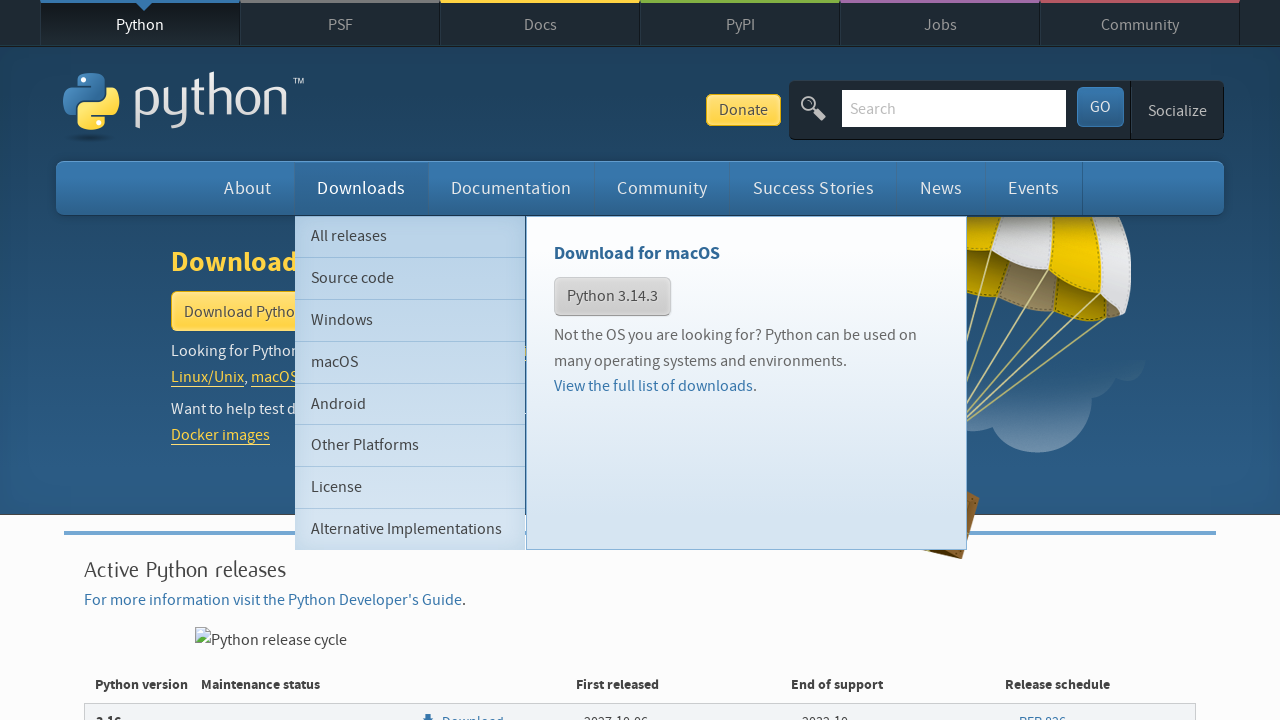

Downloads page loaded and widget title appeared
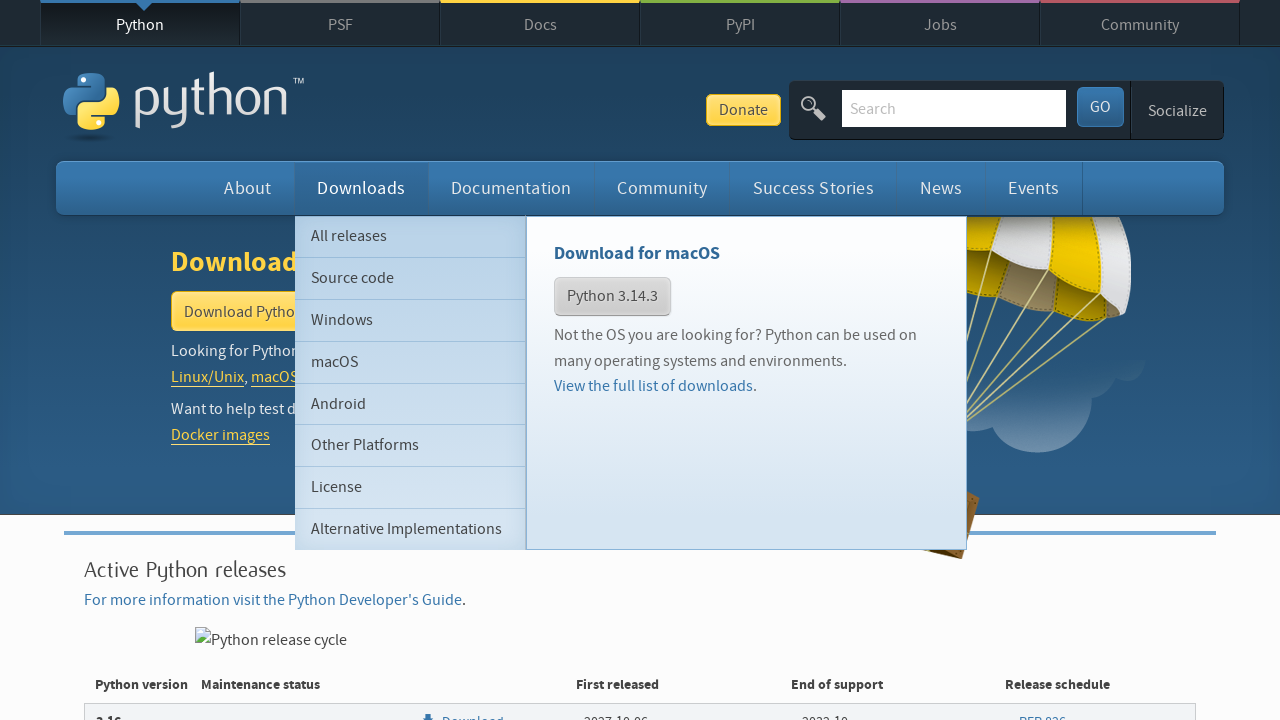

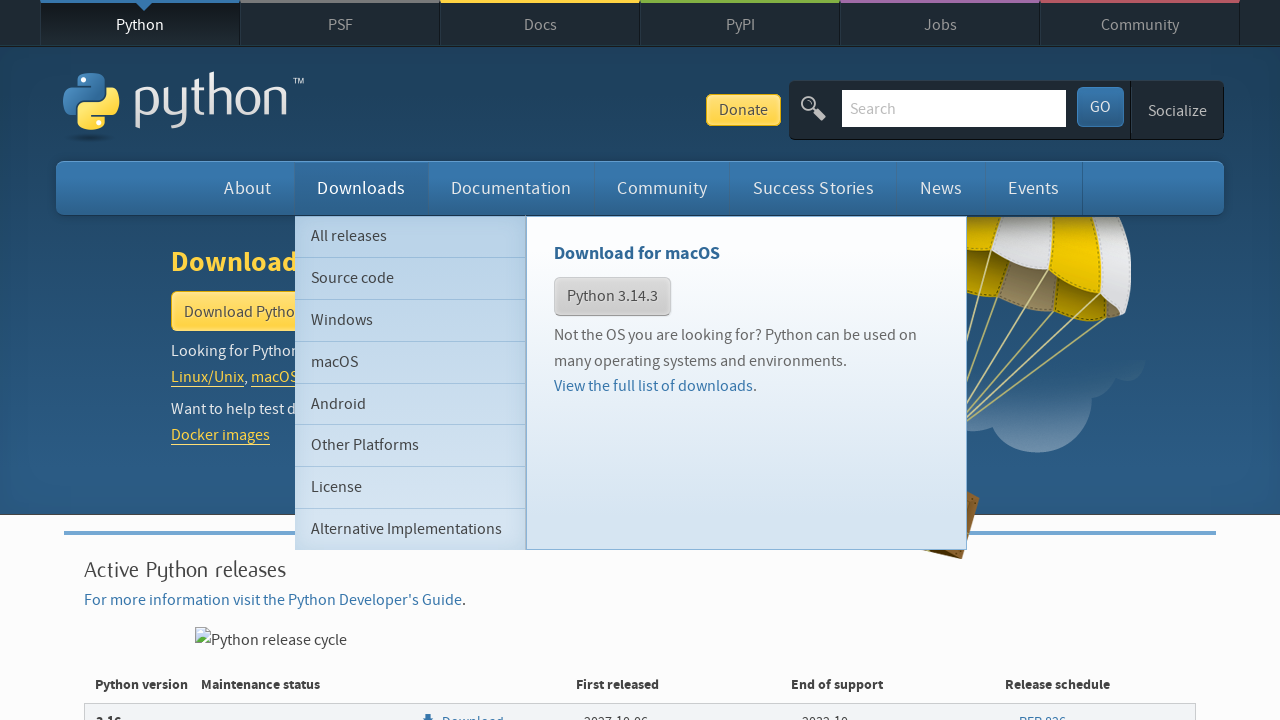